Navigates to MakeMyTrip travel website and verifies the page loads by waiting for content

Starting URL: https://www.makemytrip.com/

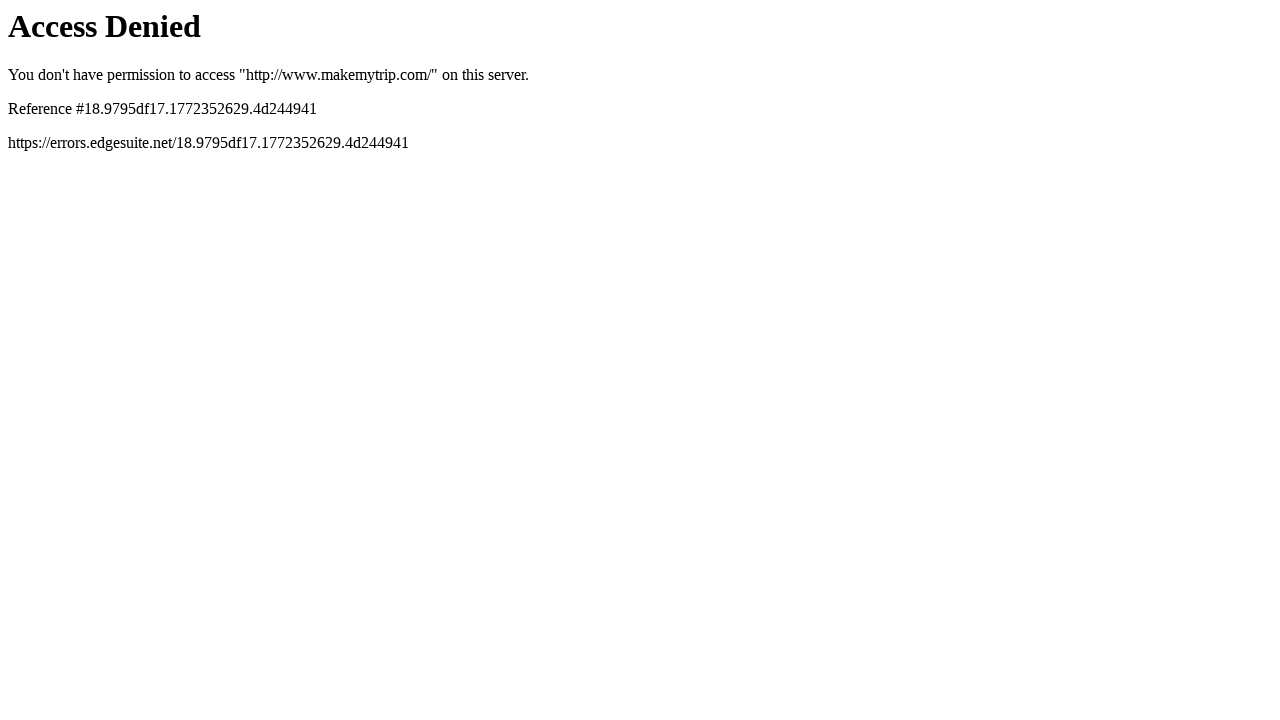

Navigated to MakeMyTrip travel website
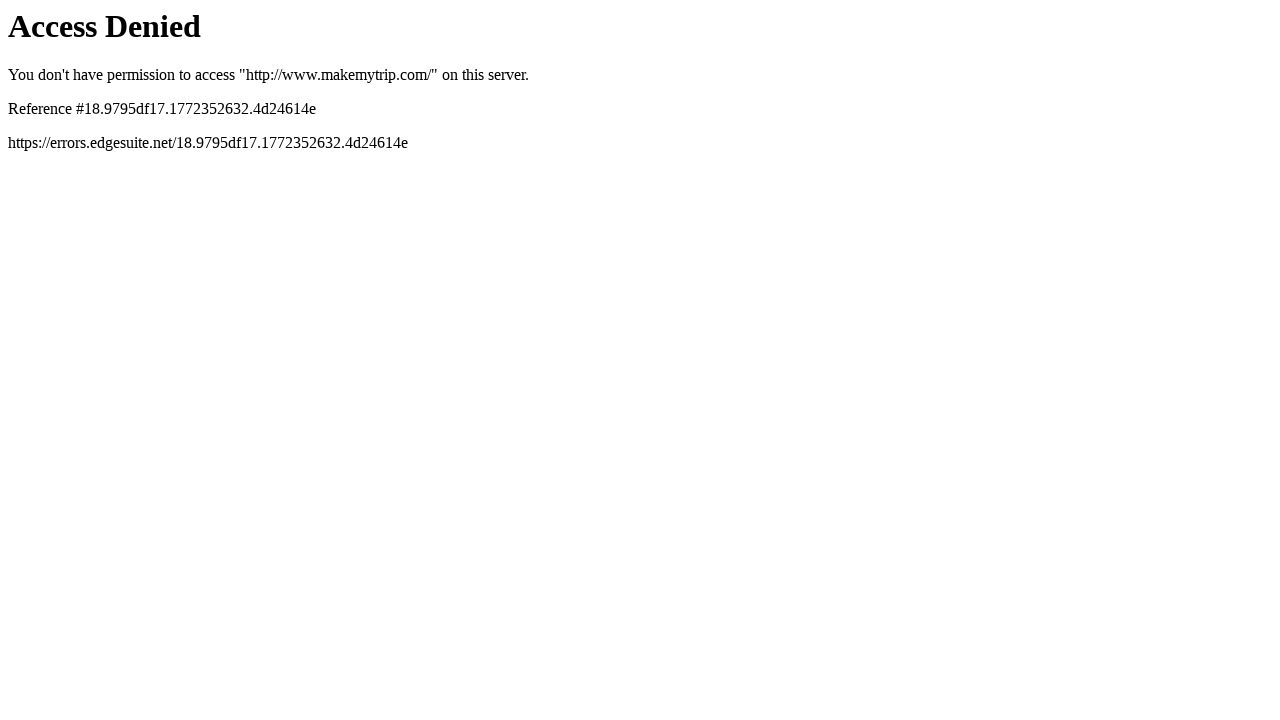

Page DOM content loaded successfully
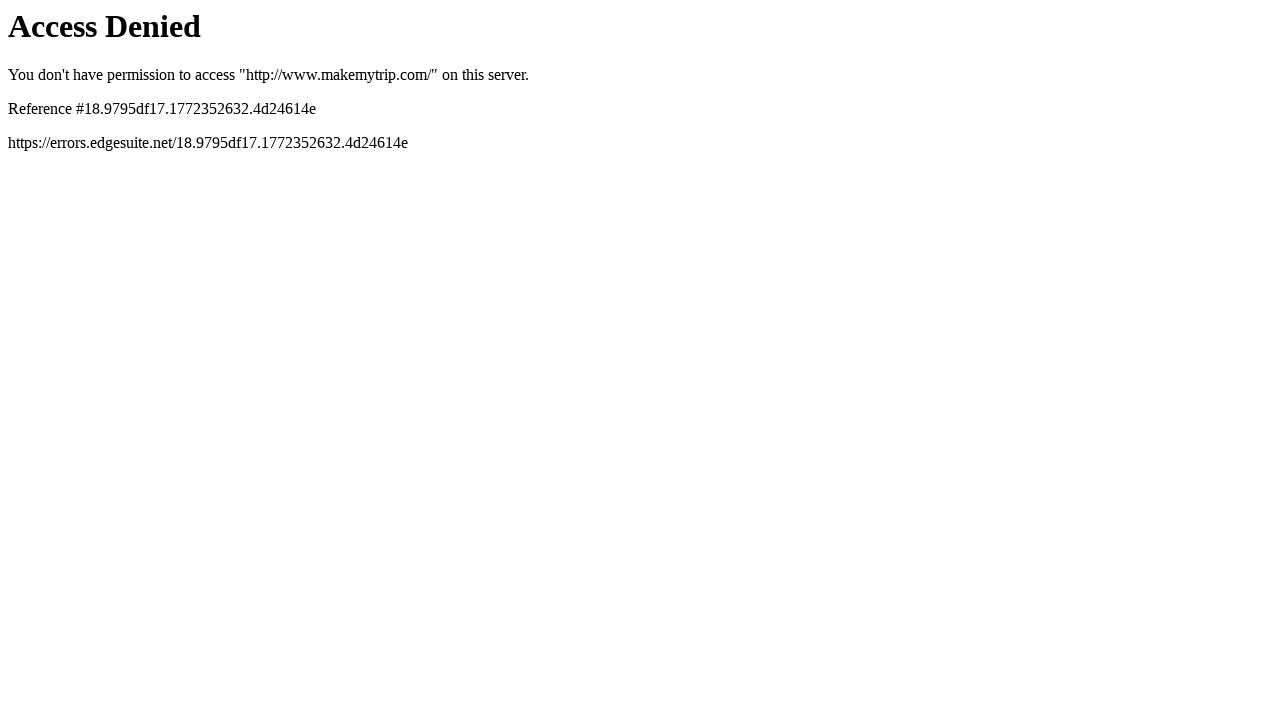

Retrieved page title: Access Denied
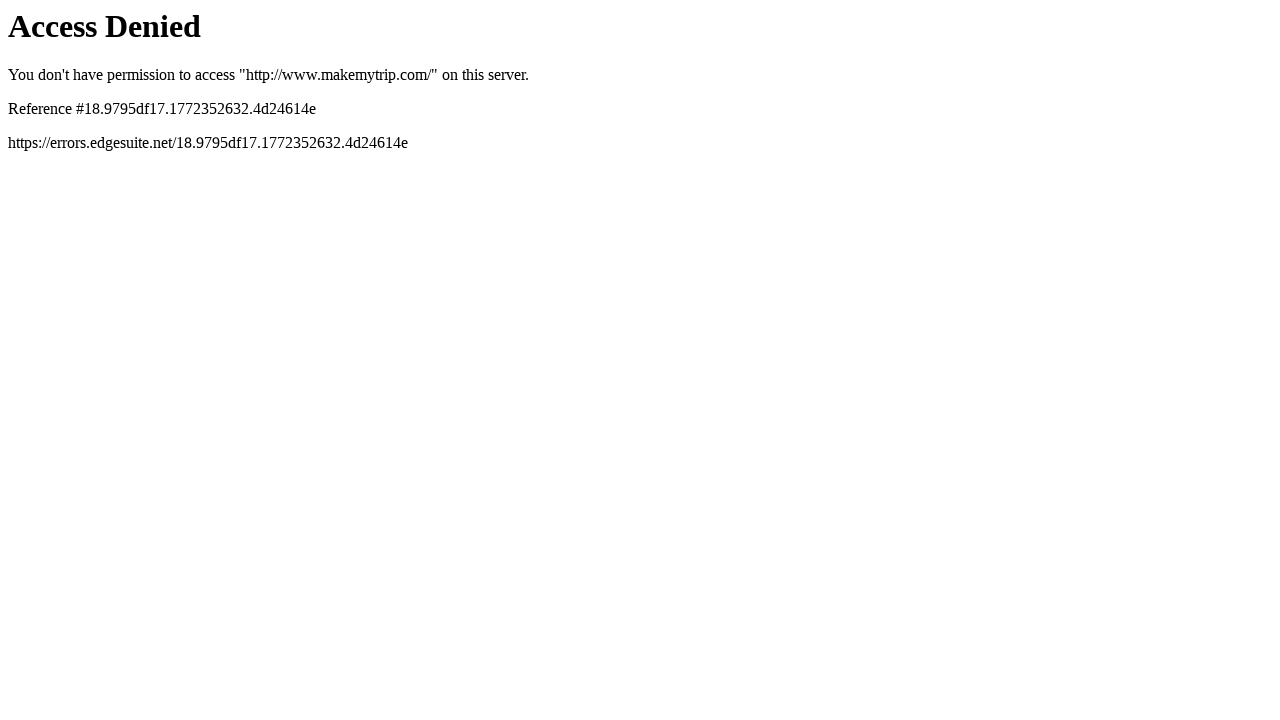

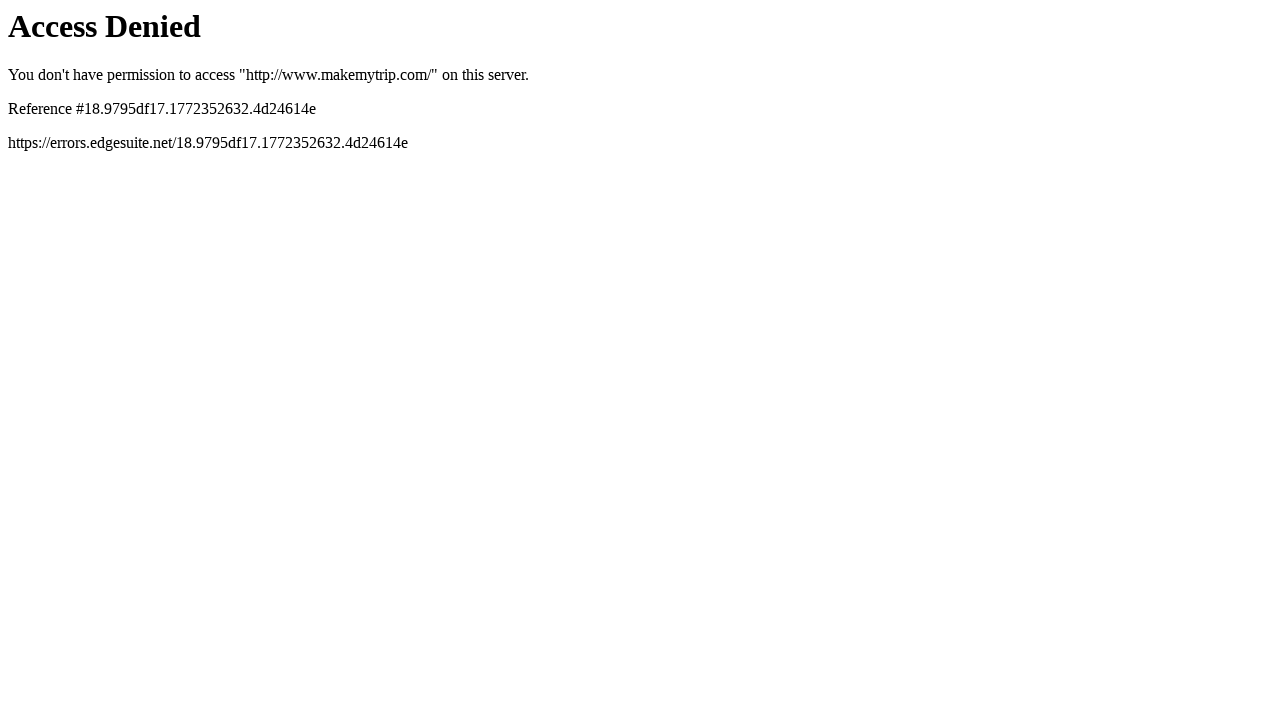